Navigates to nested frames page and interacts with frame elements by switching between different frame contexts

Starting URL: https://the-internet.herokuapp.com

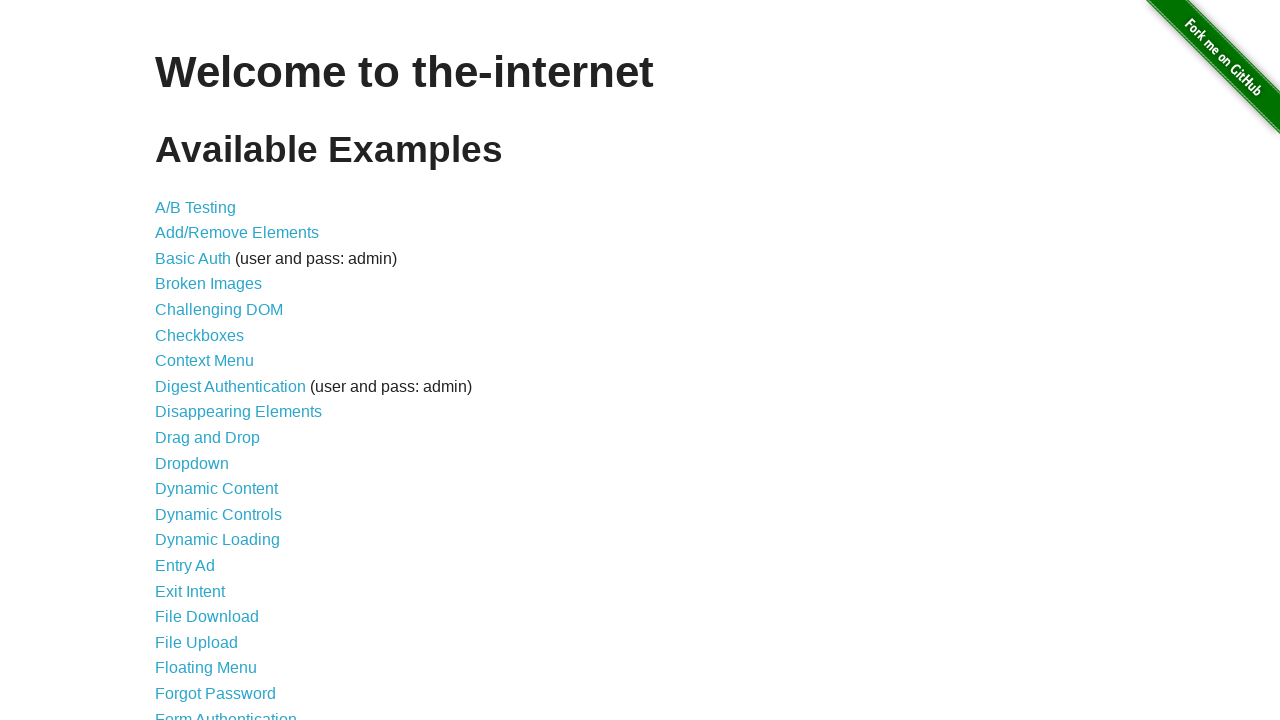

Clicked on 'Nested Frames' link at (210, 395) on text='Nested Frames'
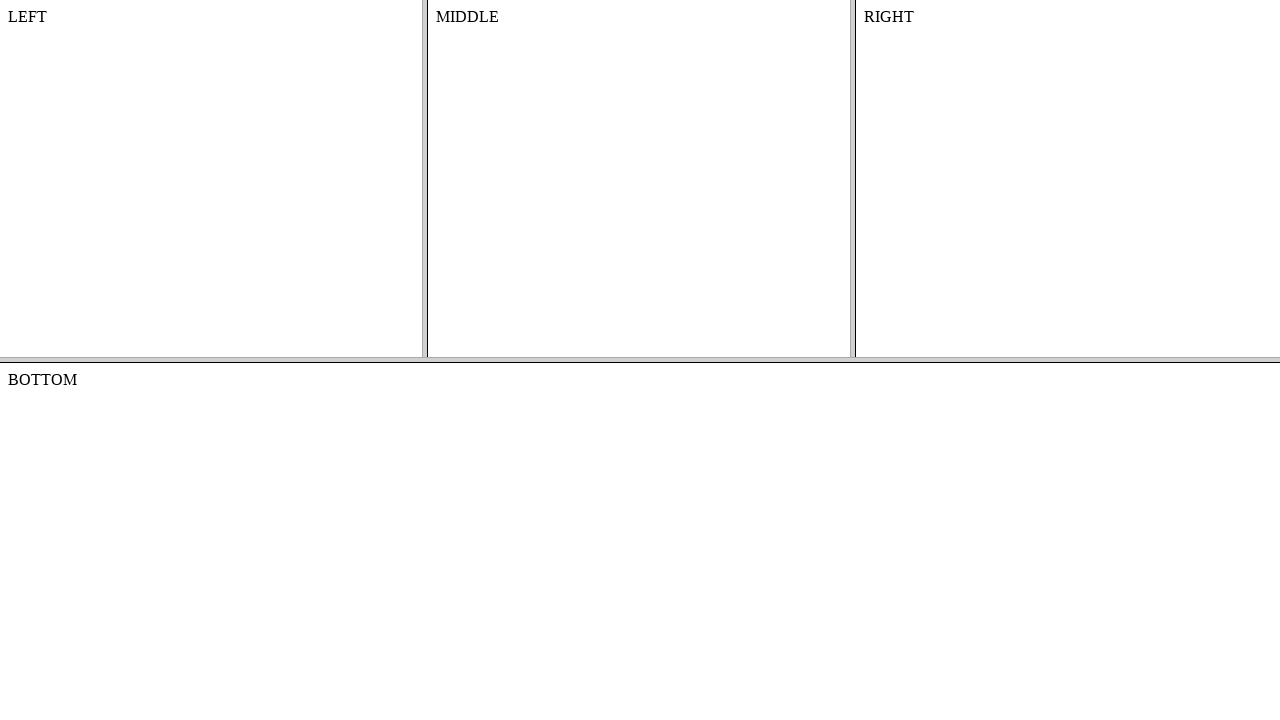

Located top frame element
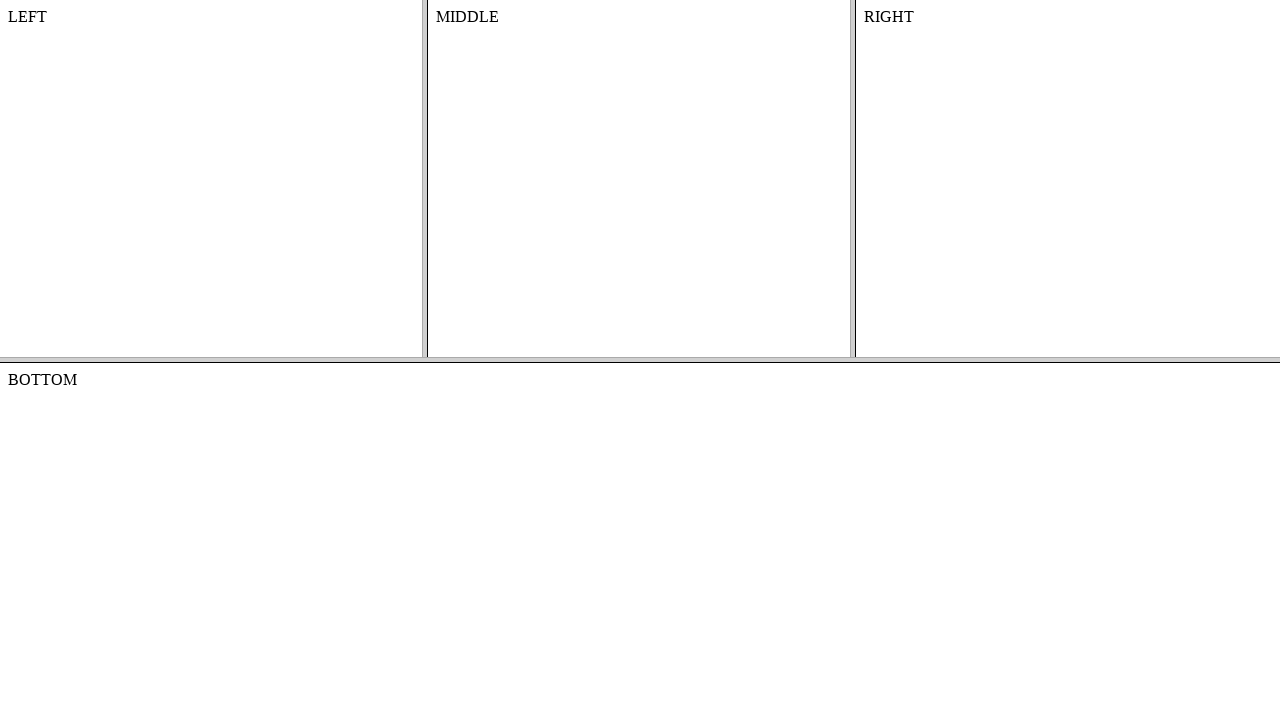

Located middle frame element within top frame
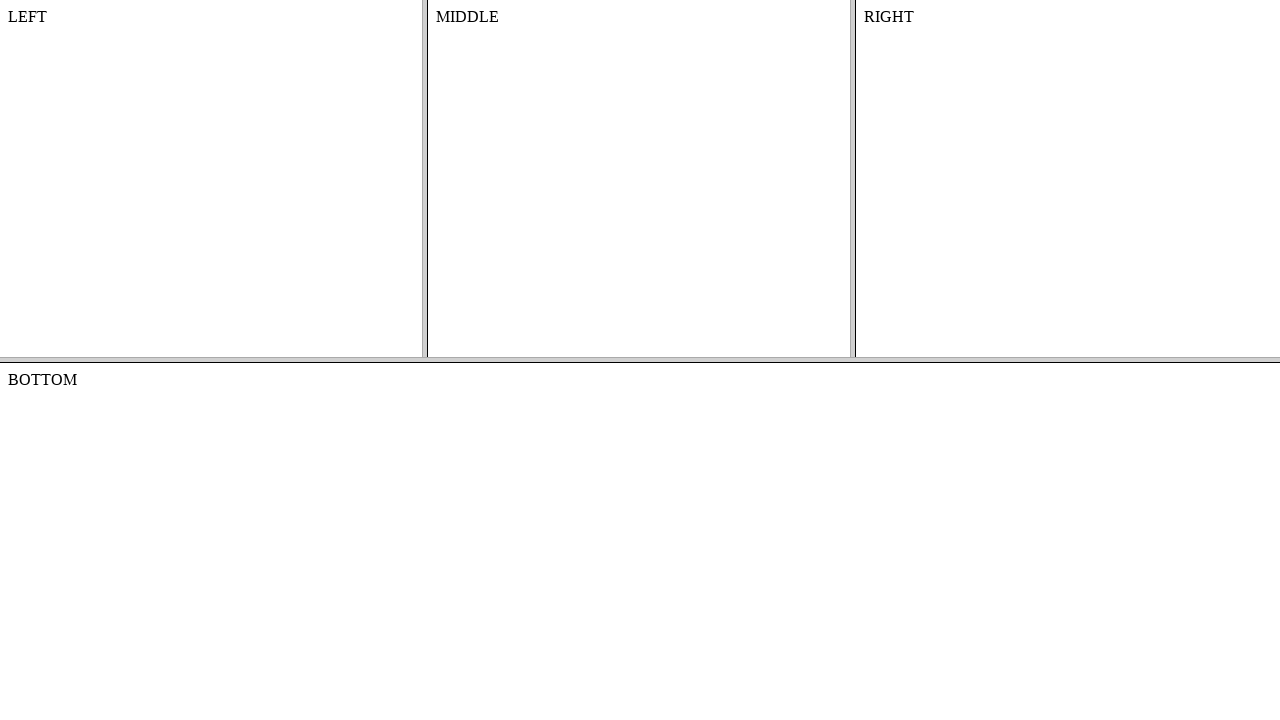

Retrieved text from middle frame: 'MIDDLE'
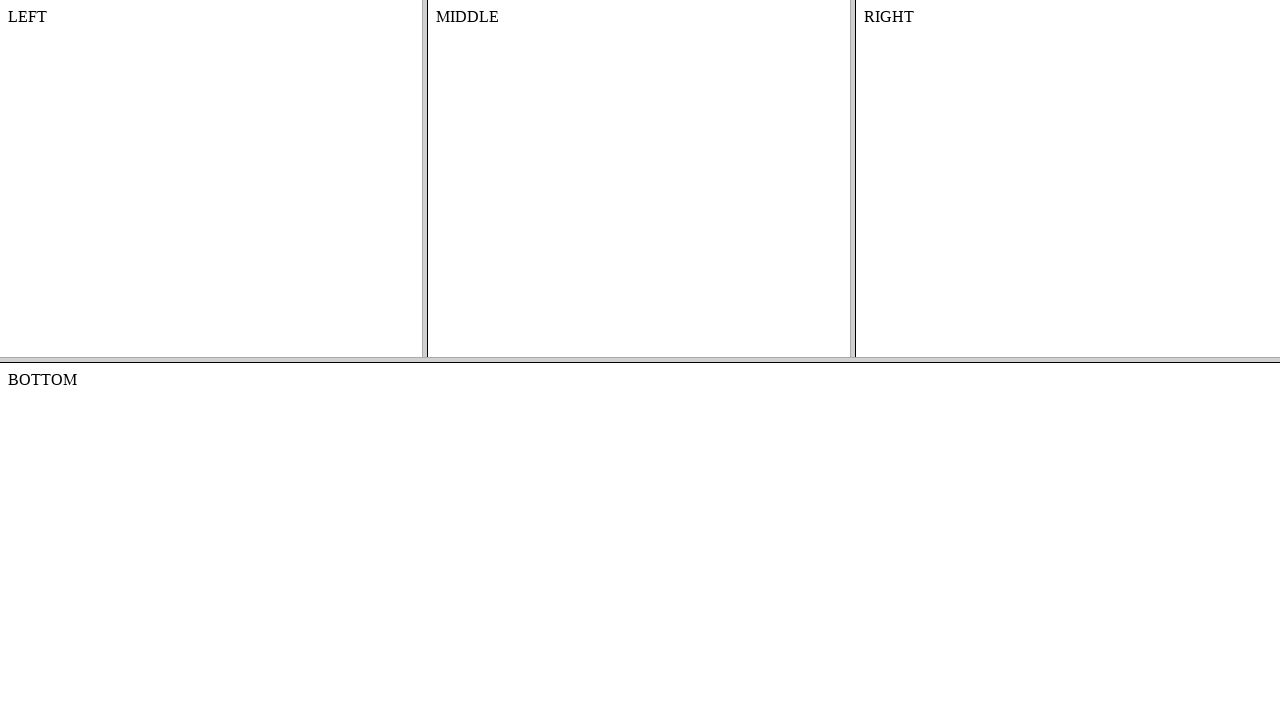

Printed middle frame text: 'MIDDLE'
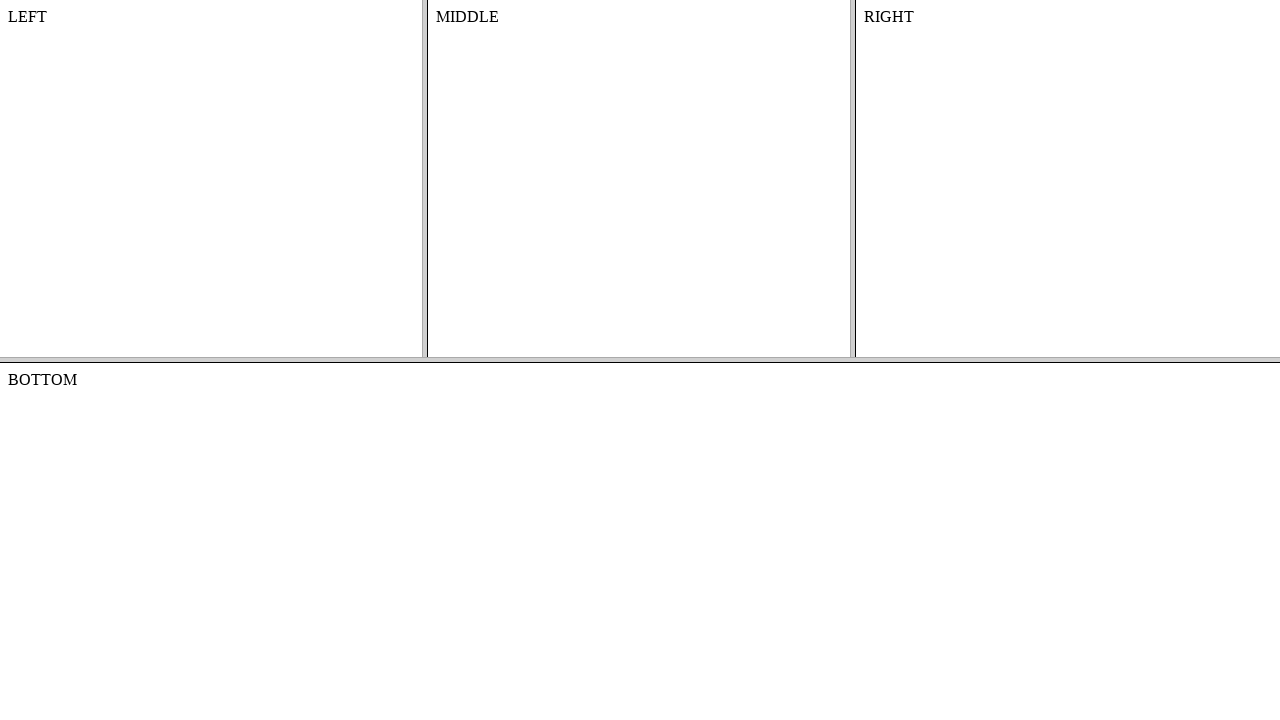

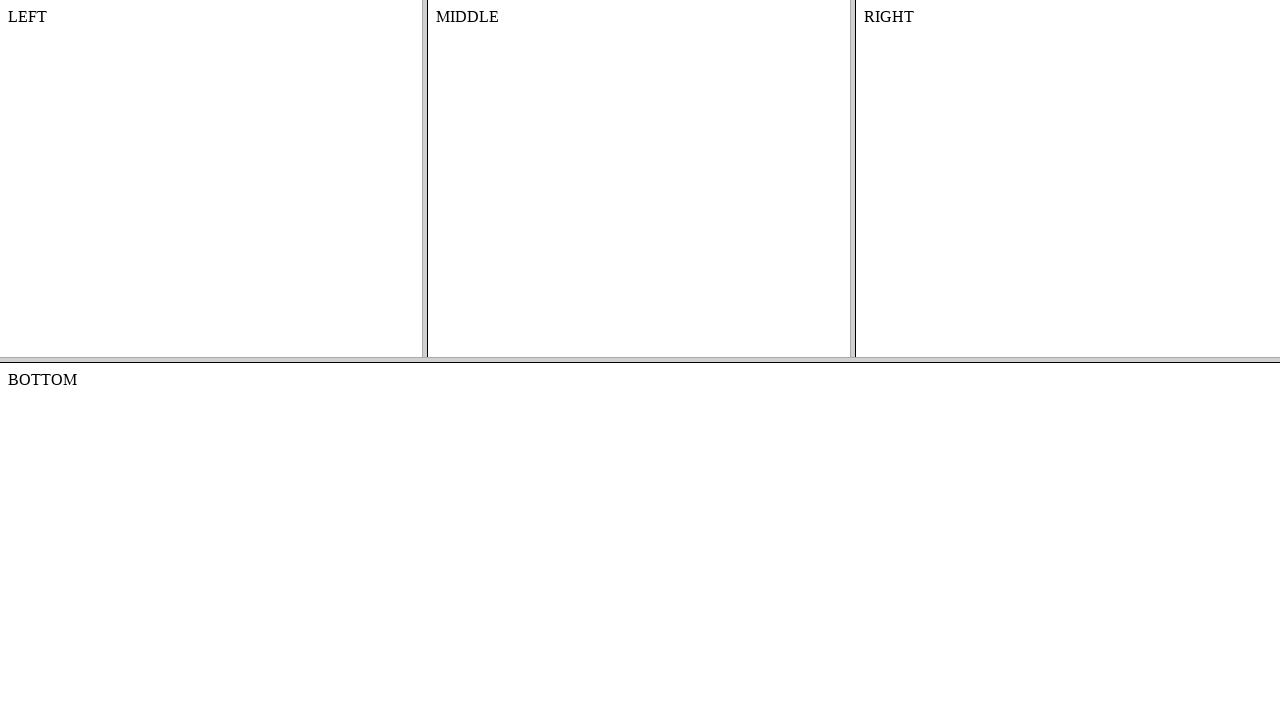